Tests JavaScript prompt alert by clicking a button and entering text in the prompt dialog

Starting URL: https://the-internet.herokuapp.com/javascript_alerts

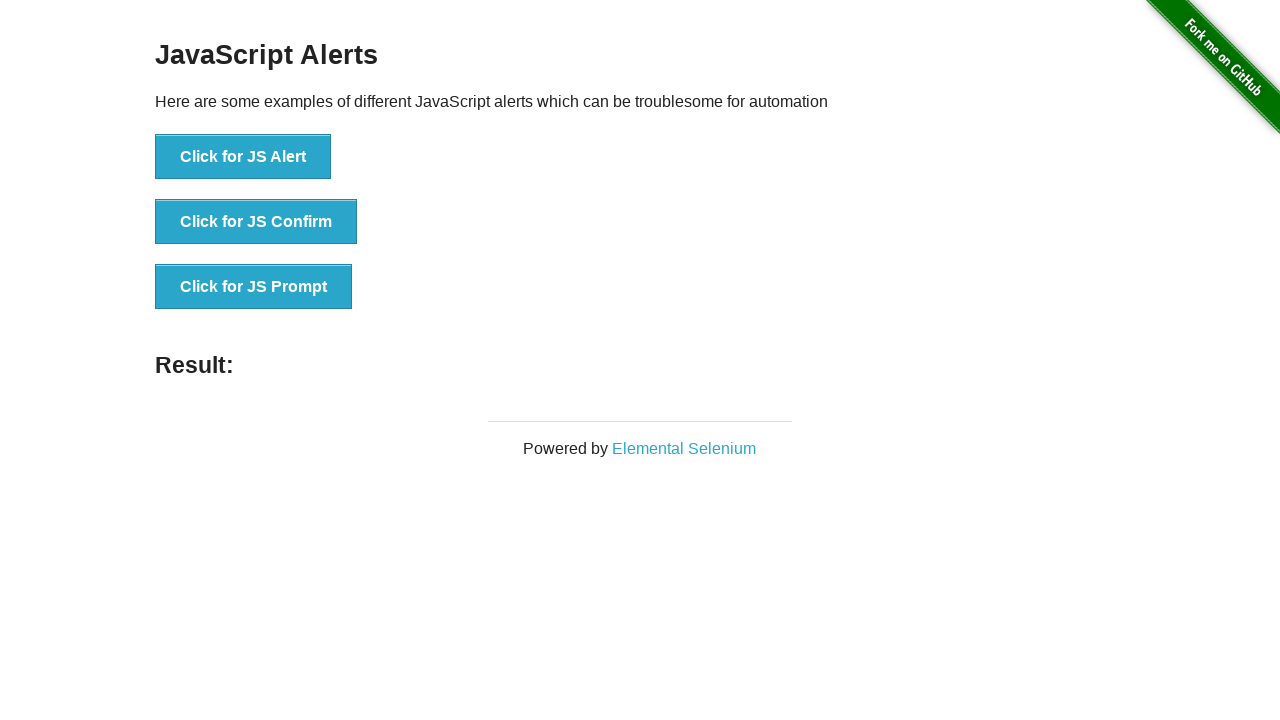

Set up dialog handler to accept prompt with 'welcome'
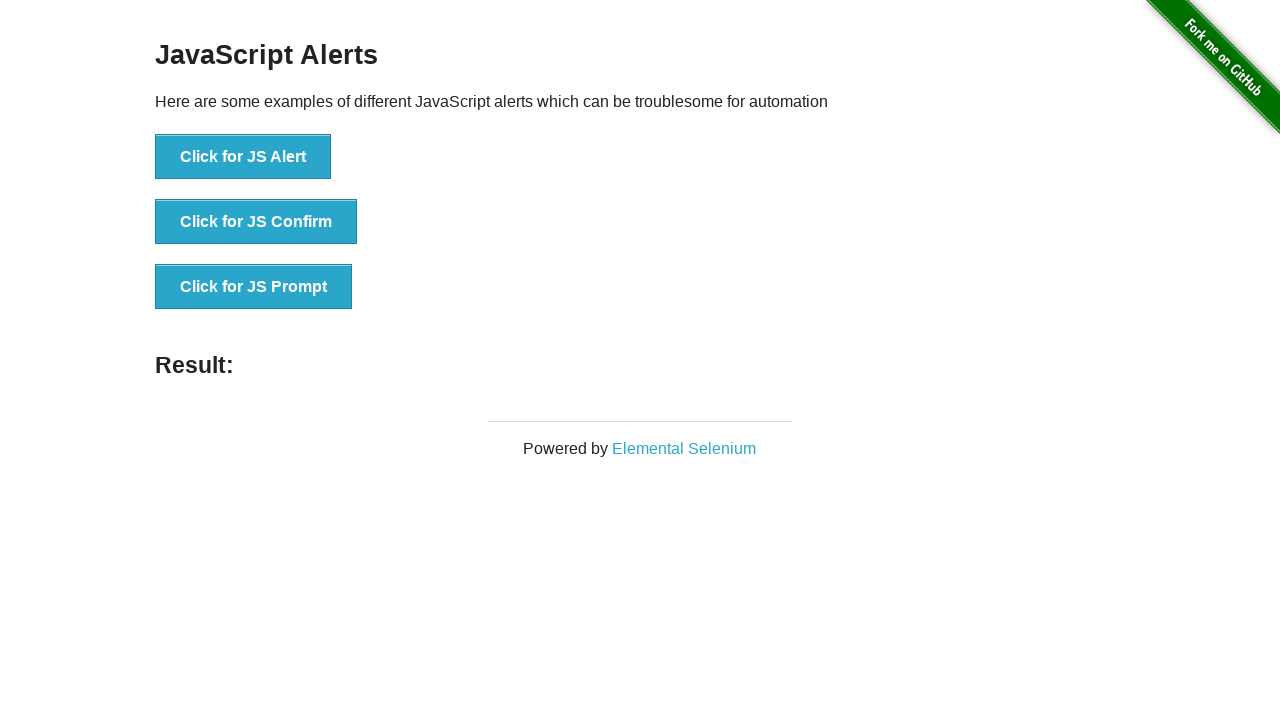

Clicked button to trigger JavaScript prompt alert at (254, 287) on button[onclick="jsPrompt()"]
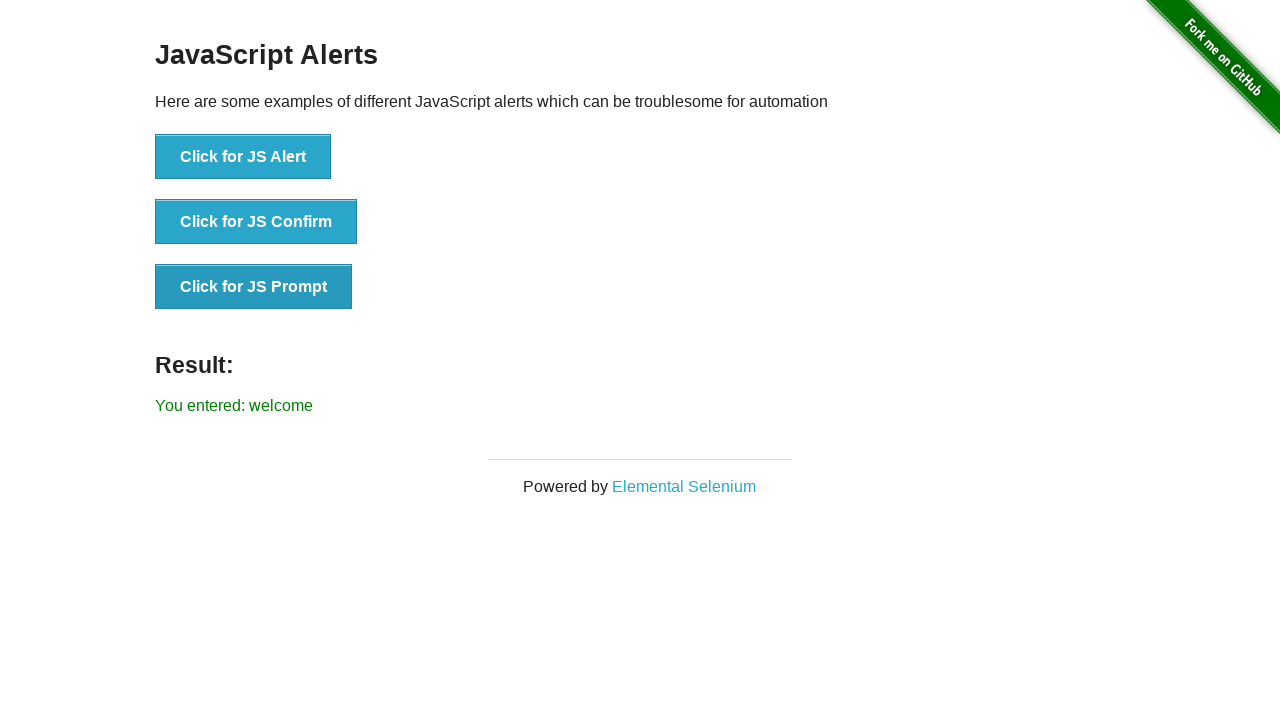

Verified prompt result text 'You entered: welcome' appeared
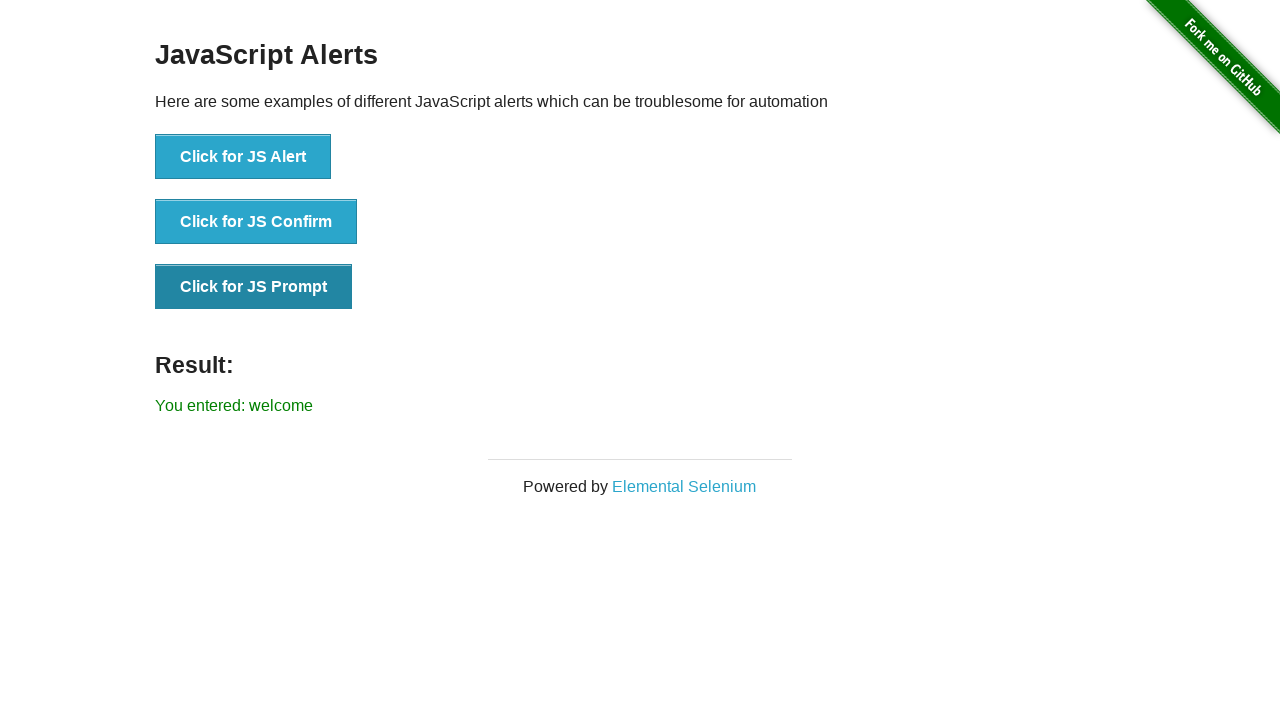

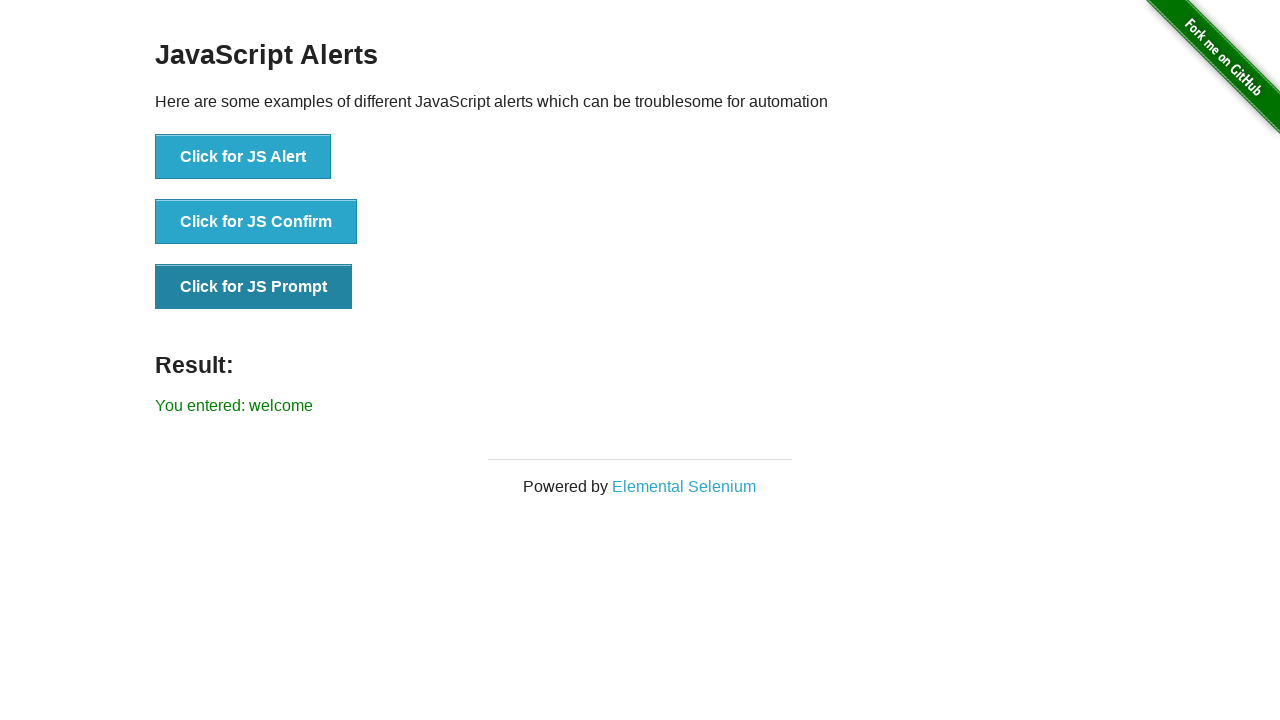